Tests dismissing a JavaScript prompt alert after entering text, verifying the text is not saved when canceled

Starting URL: https://the-internet.herokuapp.com/javascript_alerts

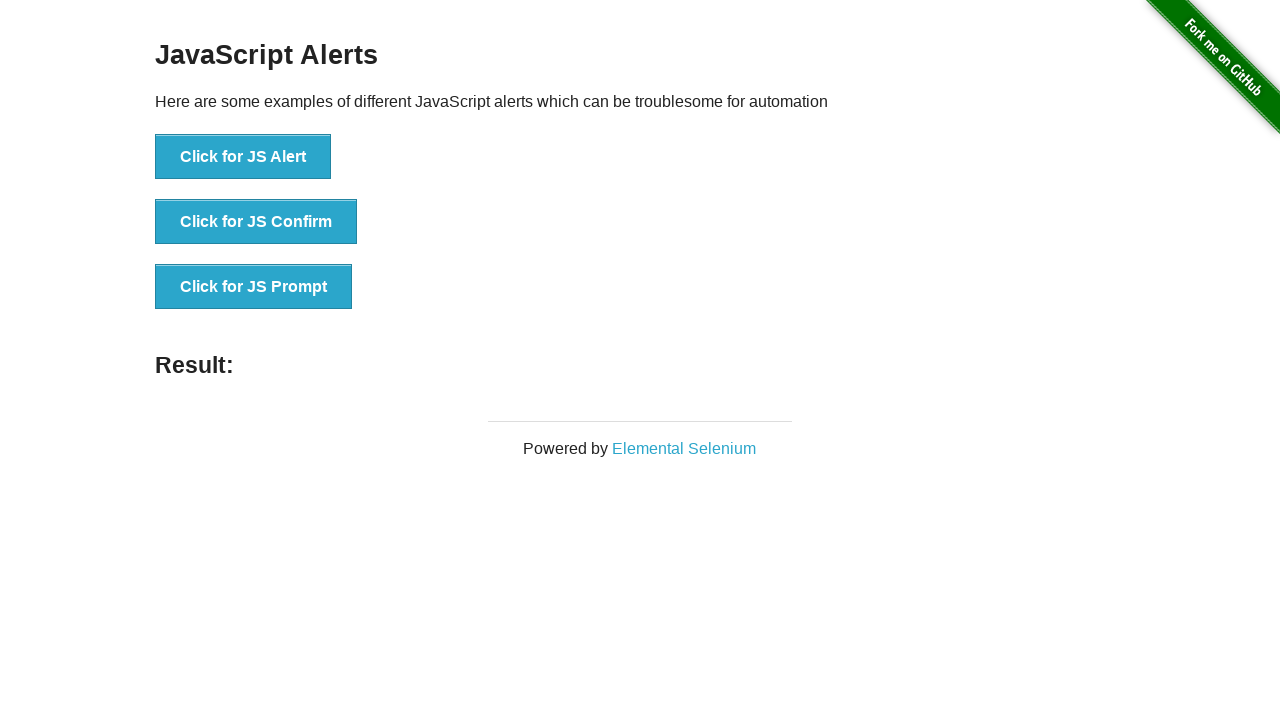

Set up dialog handler to dismiss prompt alerts
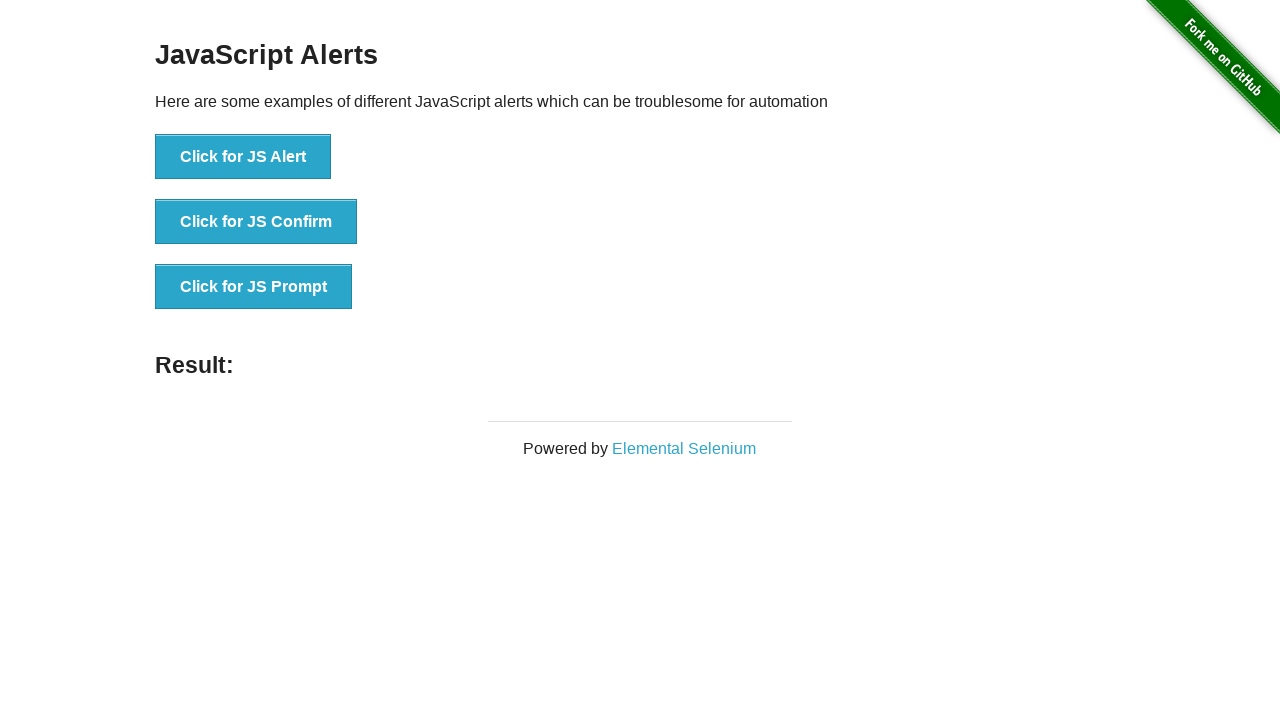

Clicked the JS Prompt button to trigger prompt alert at (254, 287) on xpath=//button[contains(text(),'JS Prompt')]
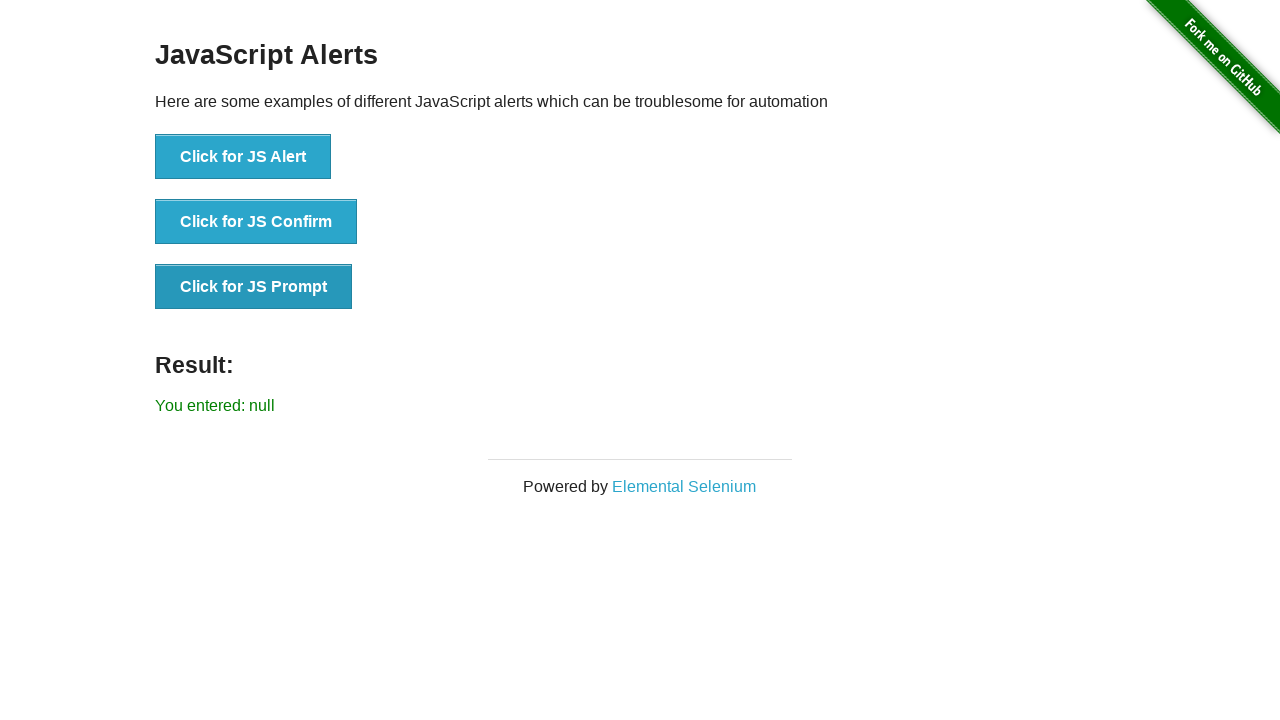

Result text appeared after dismissing prompt
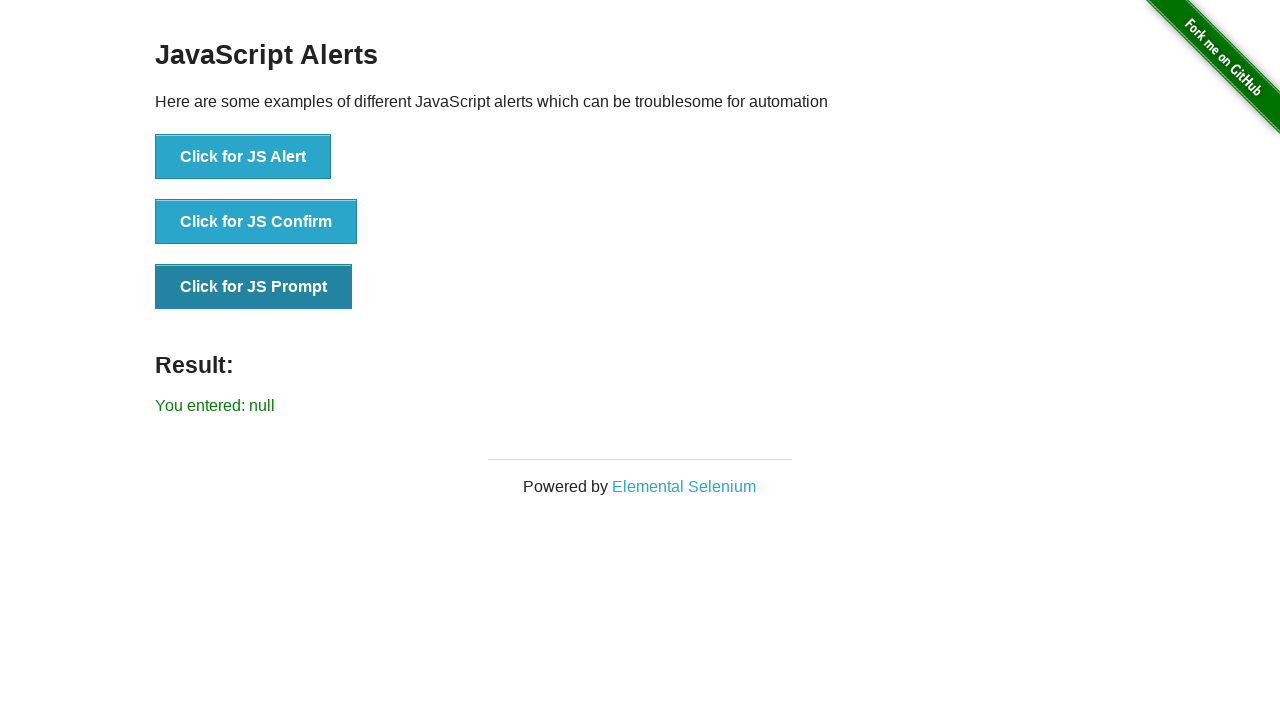

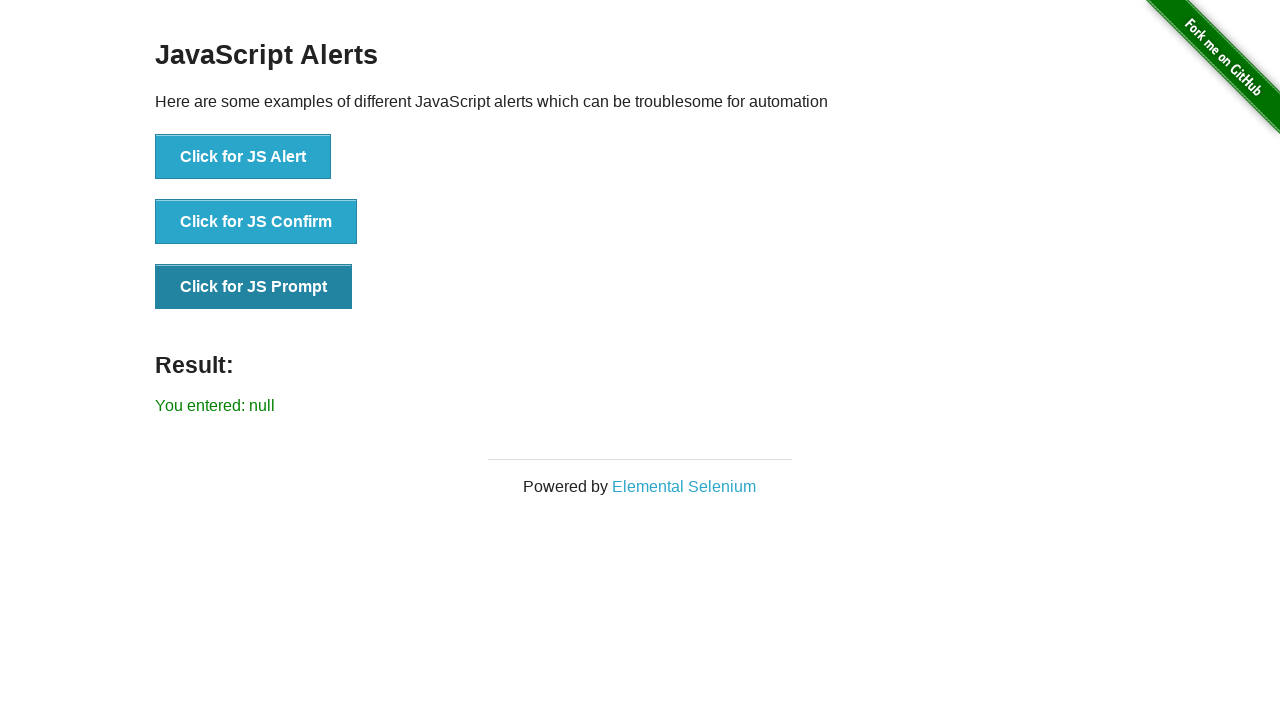